Tests window handling by navigating through a menu to open a new window, then closing the child window and returning to the parent window

Starting URL: http://demo.automationtesting.in/Register.html

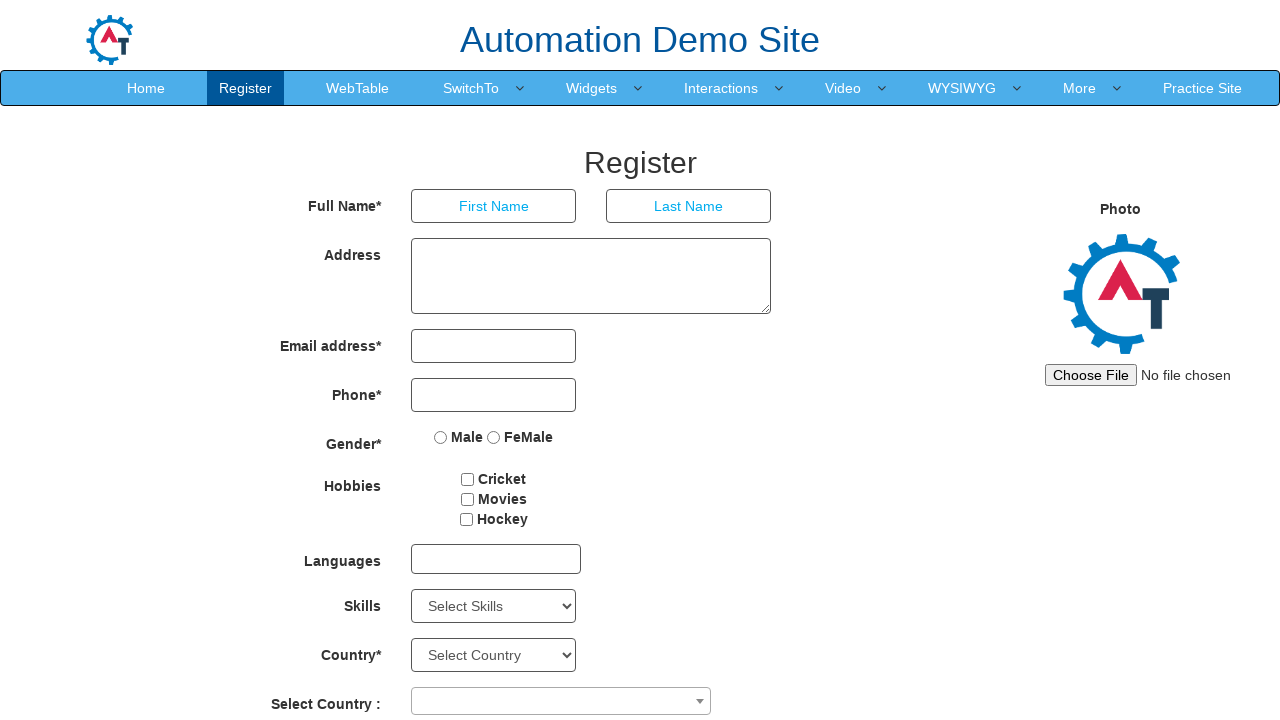

Hovered over SwitchTo menu item at (471, 88) on xpath=//a[text()='SwitchTo']
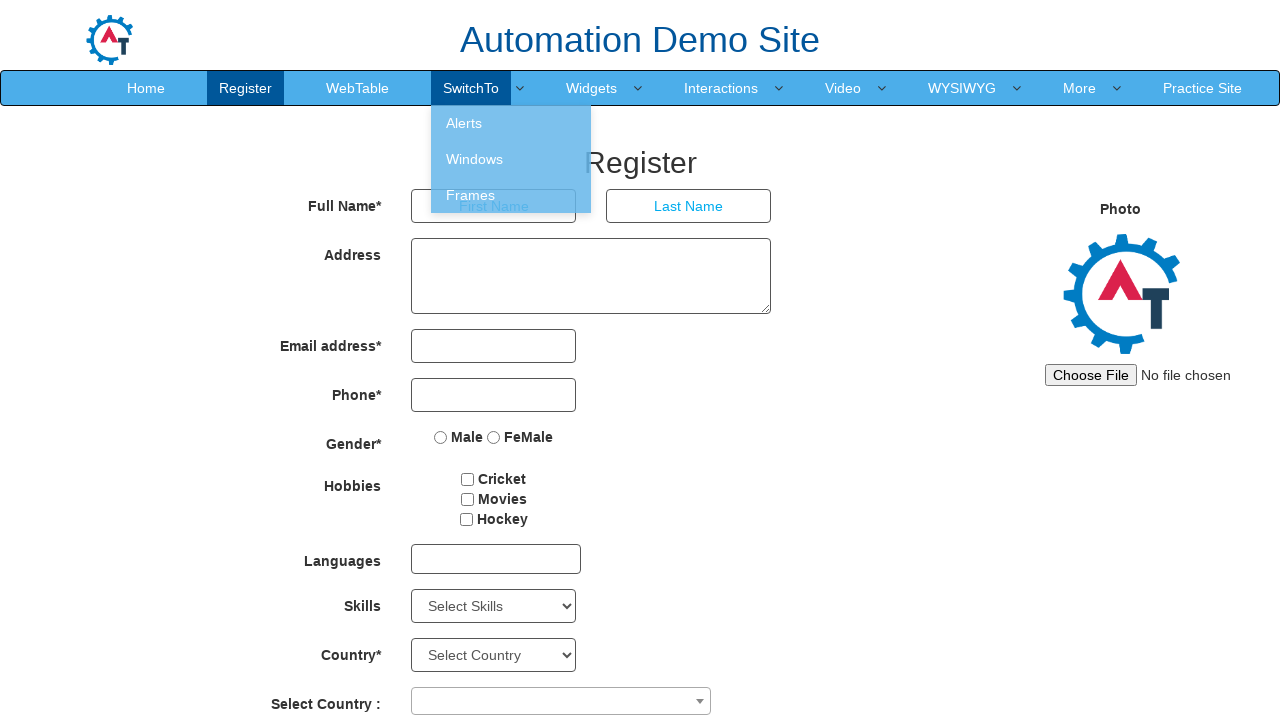

Clicked Windows option in dropdown menu at (511, 159) on xpath=//a[text()='Windows']
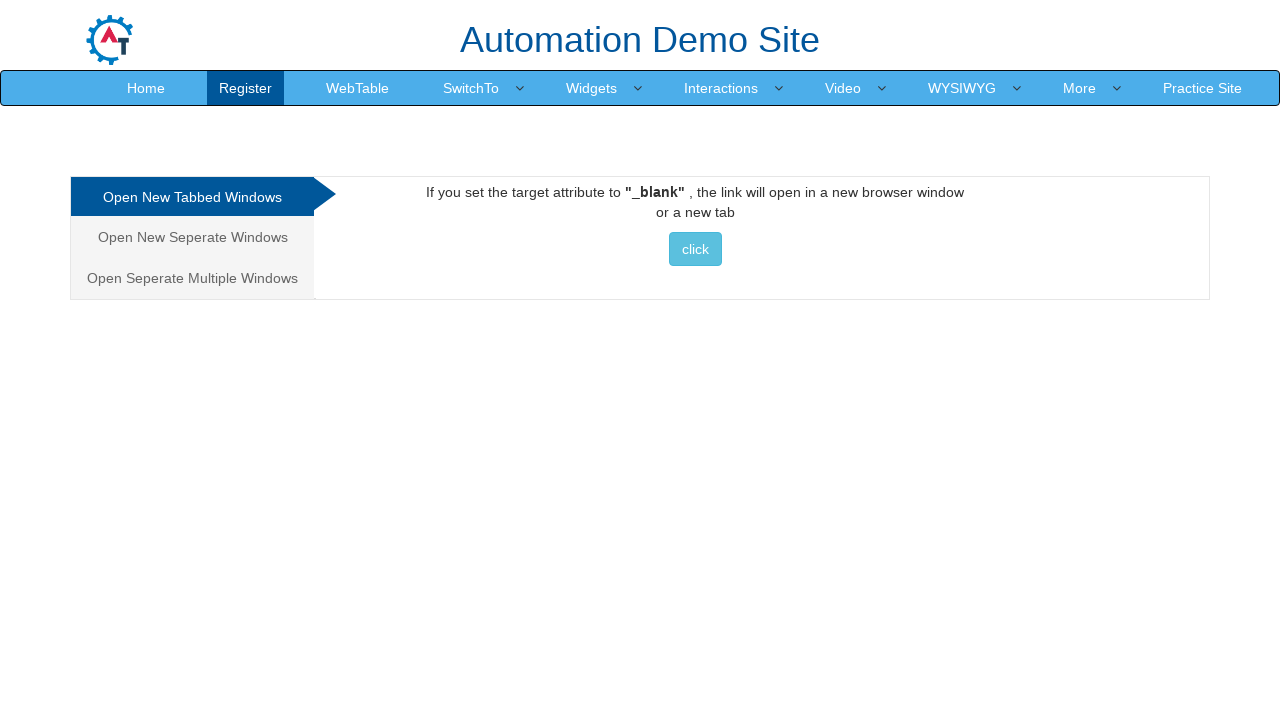

Clicked button to open new window at (695, 249) on xpath=//button[text()='    click   ']
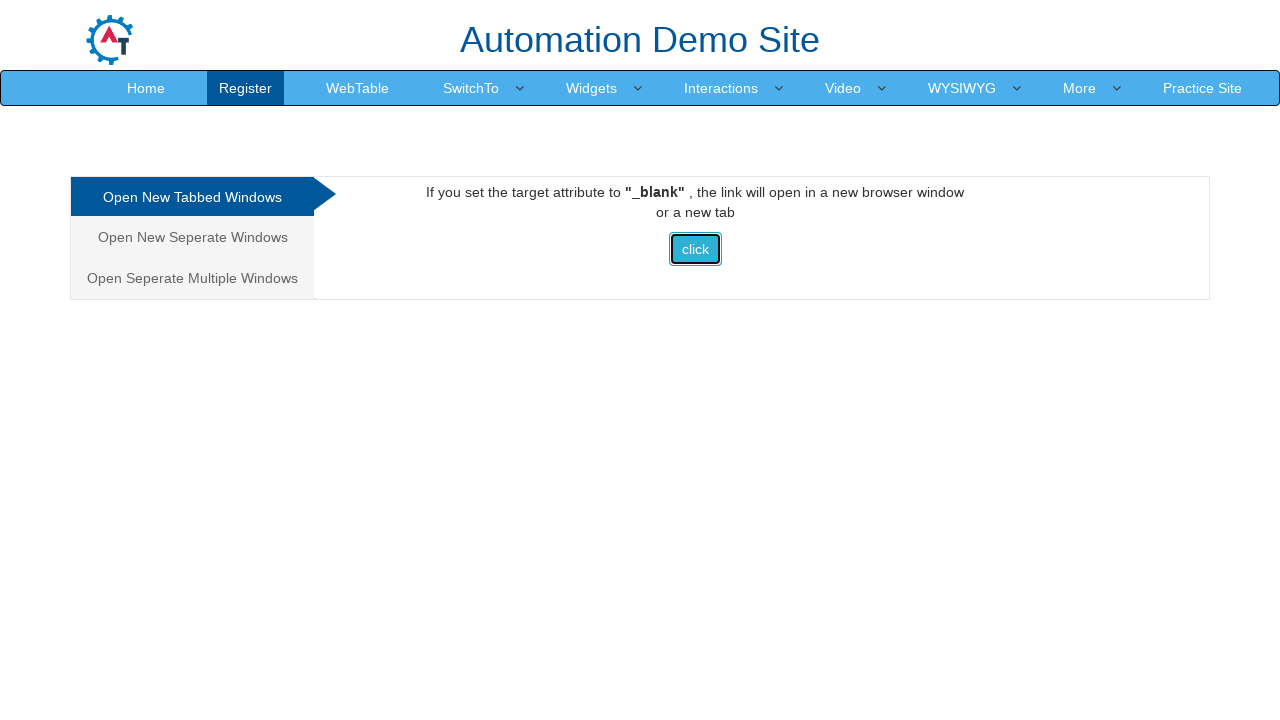

New child window opened and captured
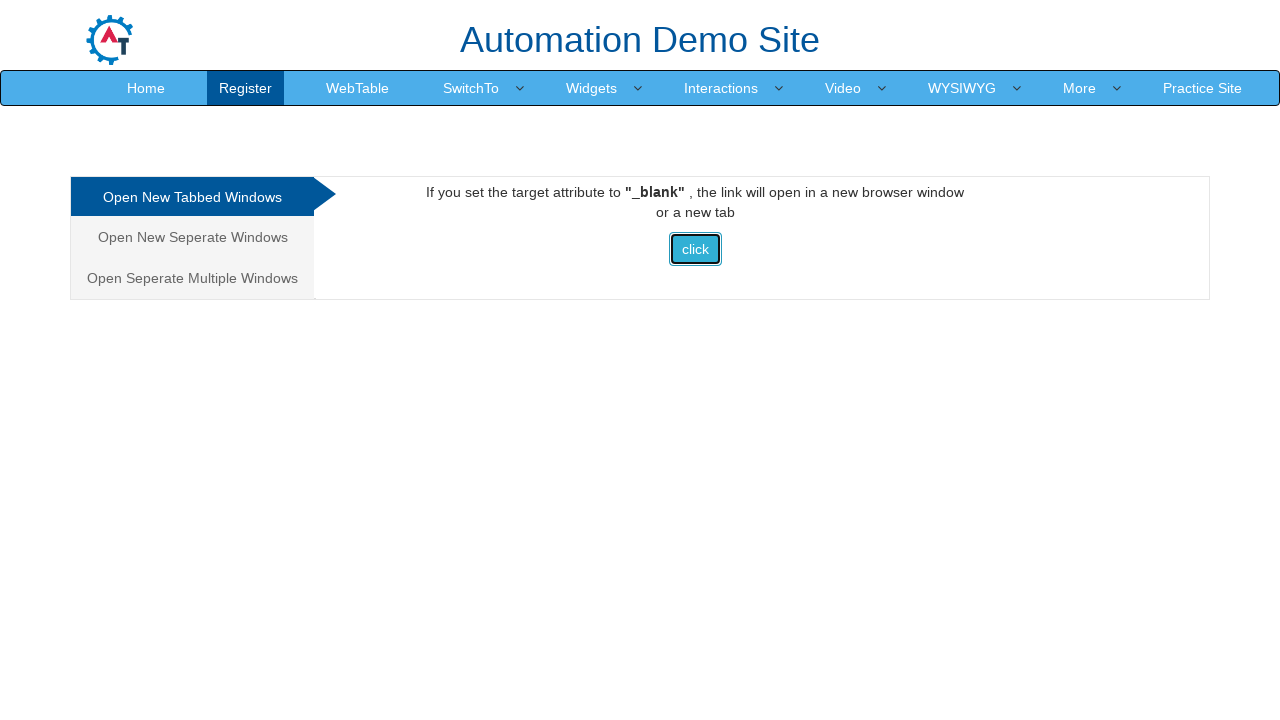

Closed child window
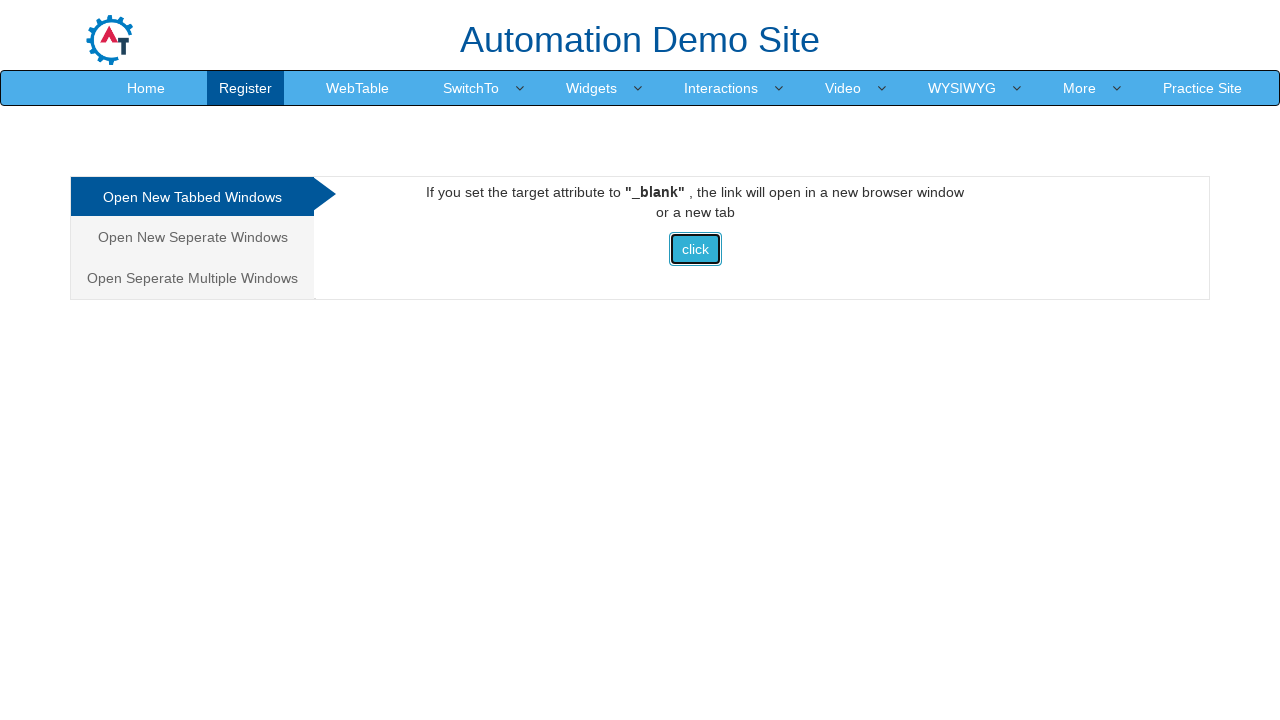

Context returned to parent window
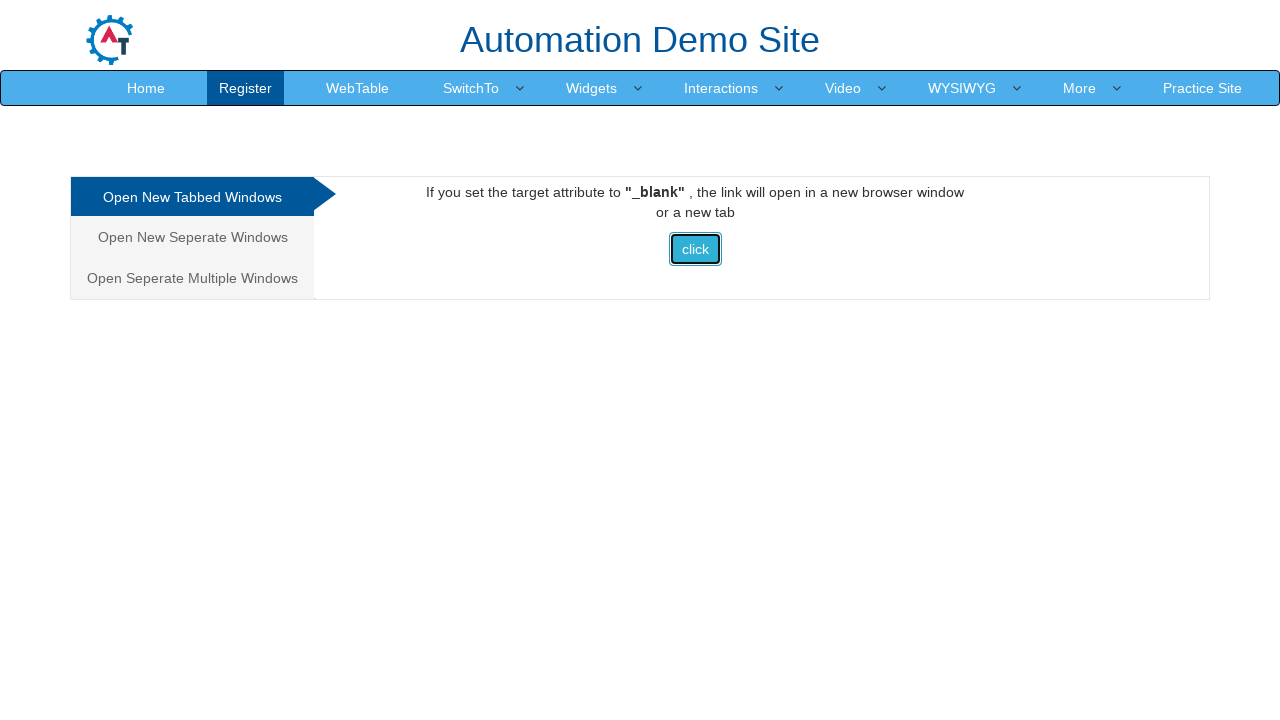

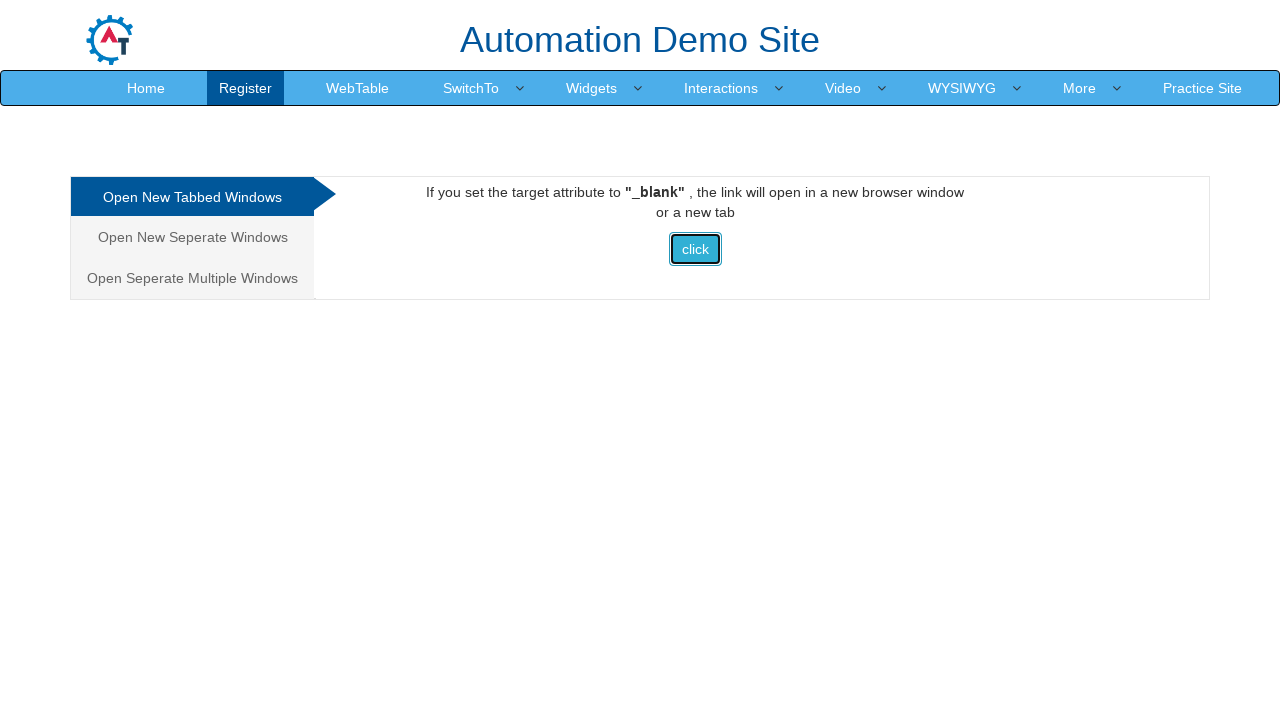